Tests checkbox functionality by locating the first checkbox and toggling its state

Starting URL: https://the-internet.herokuapp.com/checkboxes

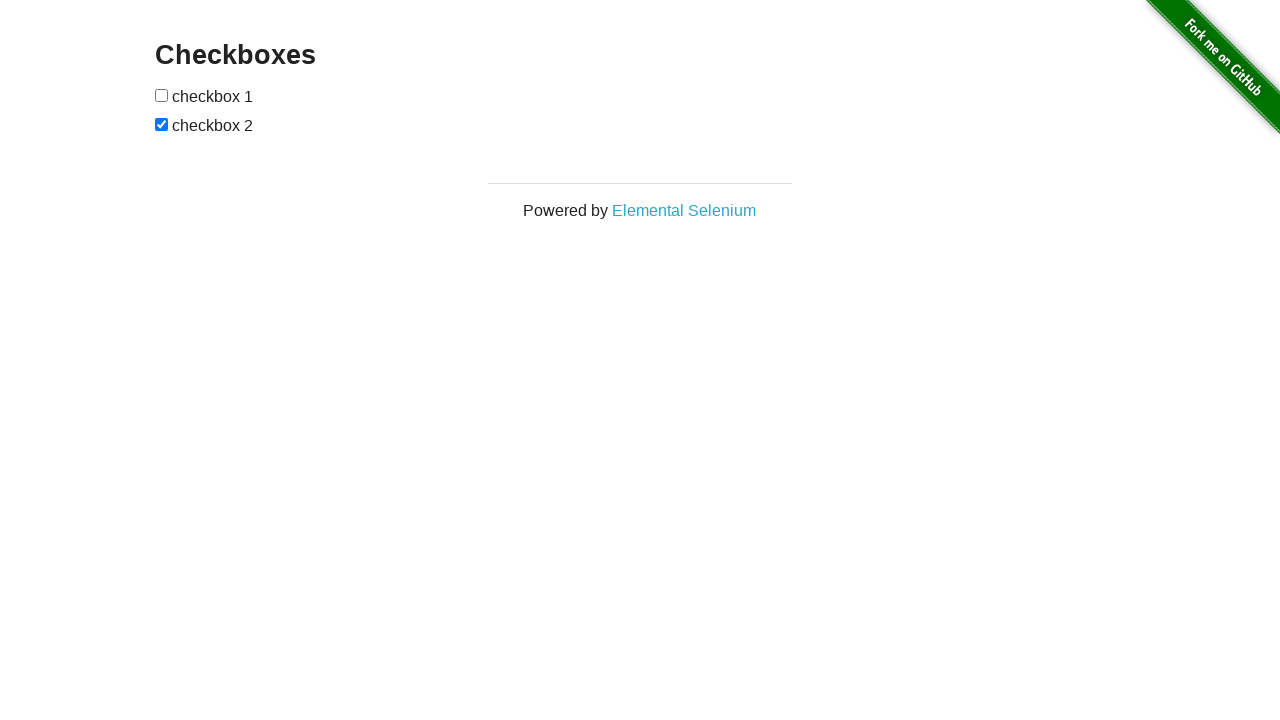

Located the first checkbox element using XPath
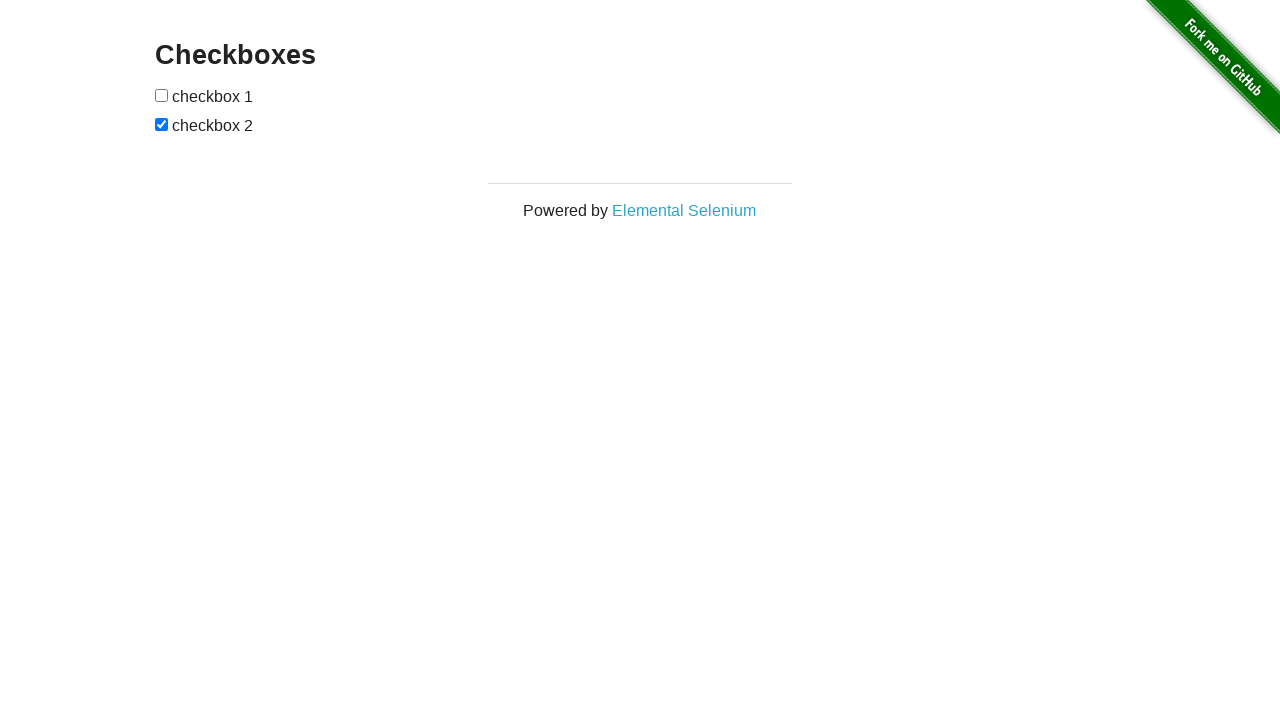

Confirmed that the checkbox element exists
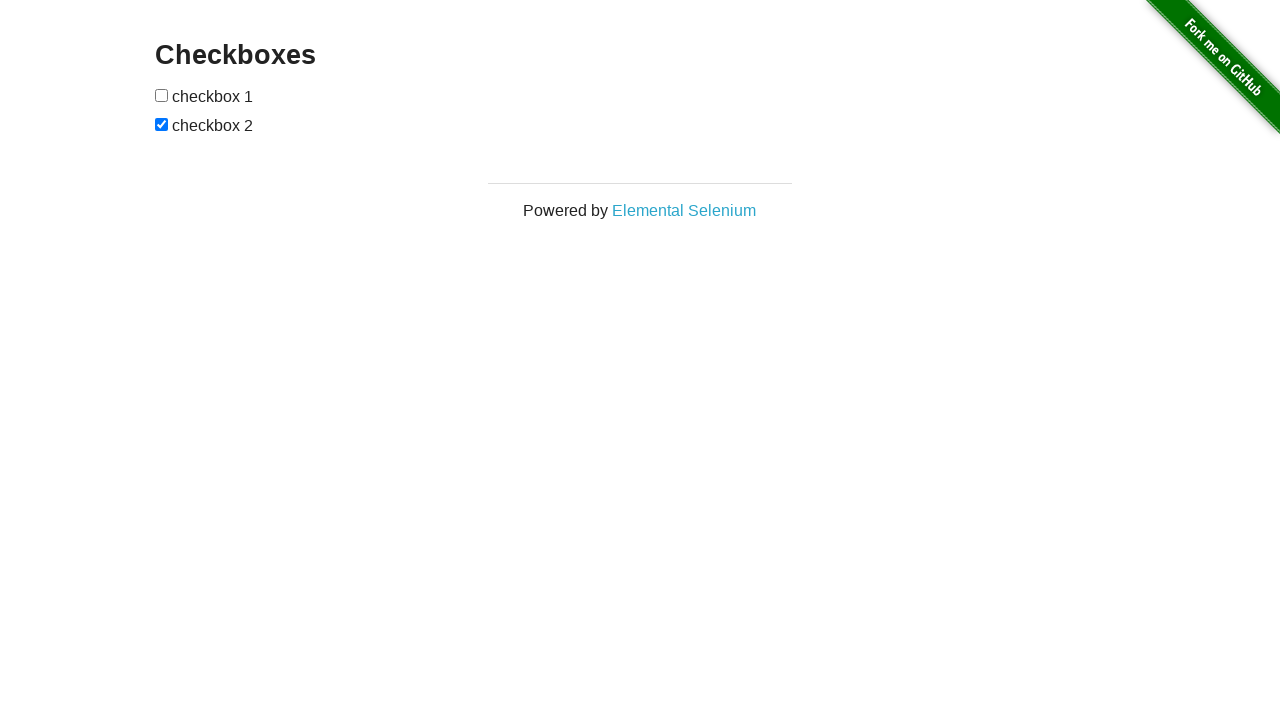

Clicked the first checkbox to toggle its state at (162, 95) on xpath=//input[1]
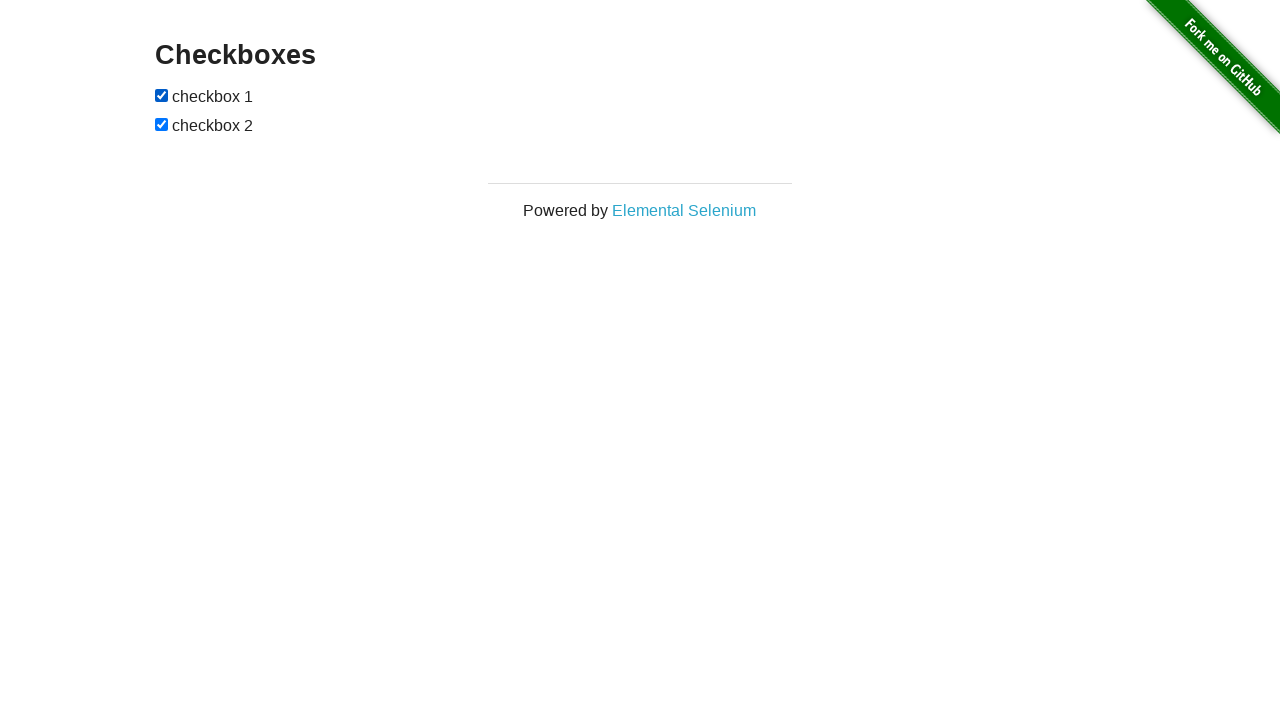

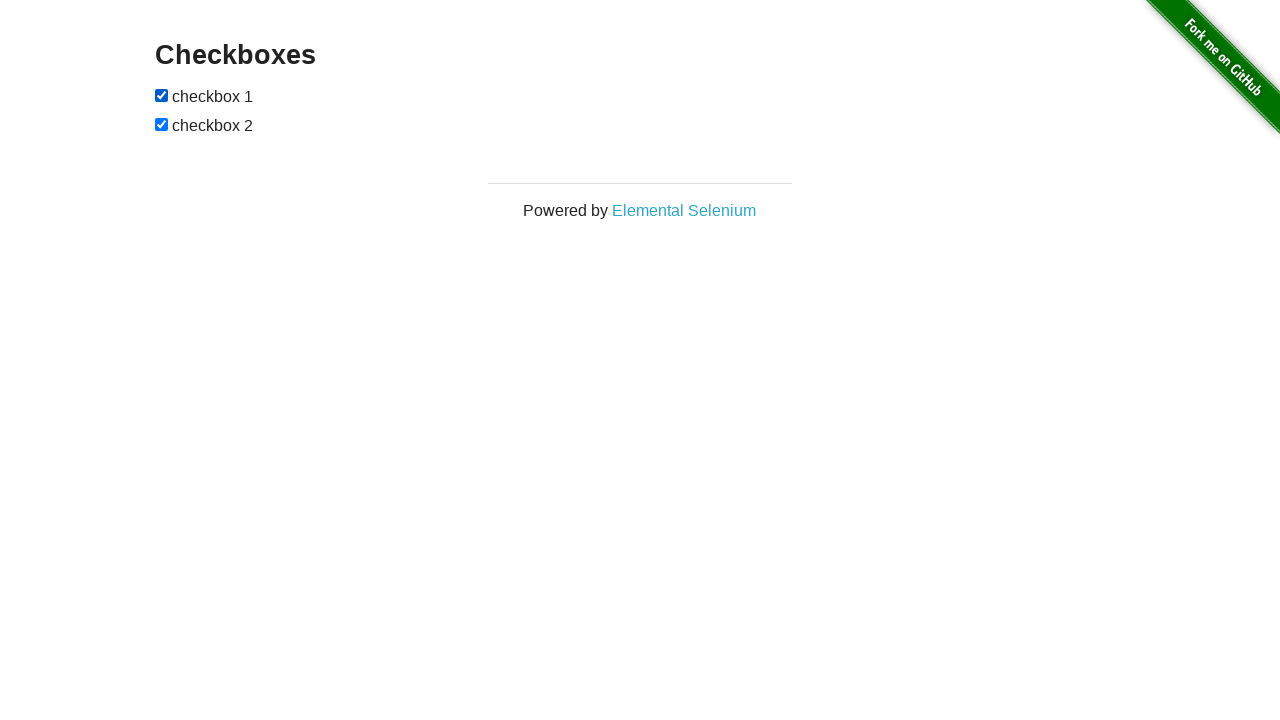